Tests hover functionality by moving the mouse over an image and verifying that the hidden user information (name: user1) becomes visible

Starting URL: https://the-internet.herokuapp.com/hovers

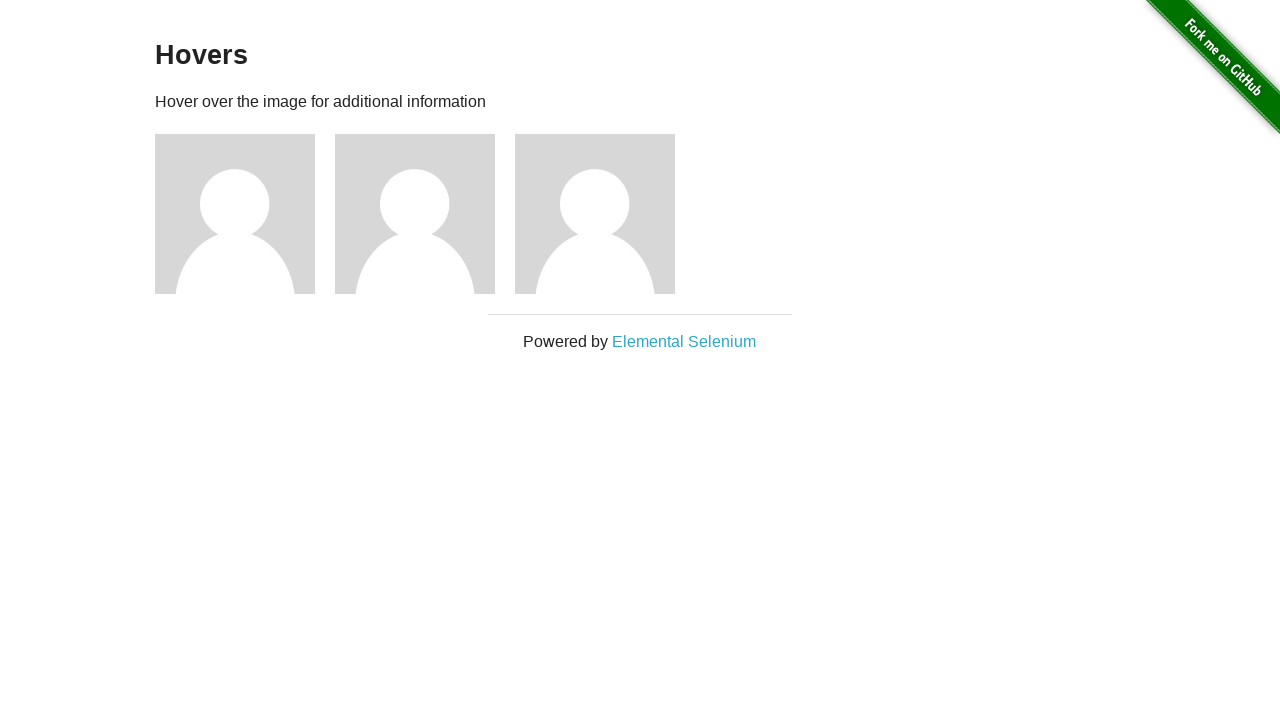

Navigated to hovers test page
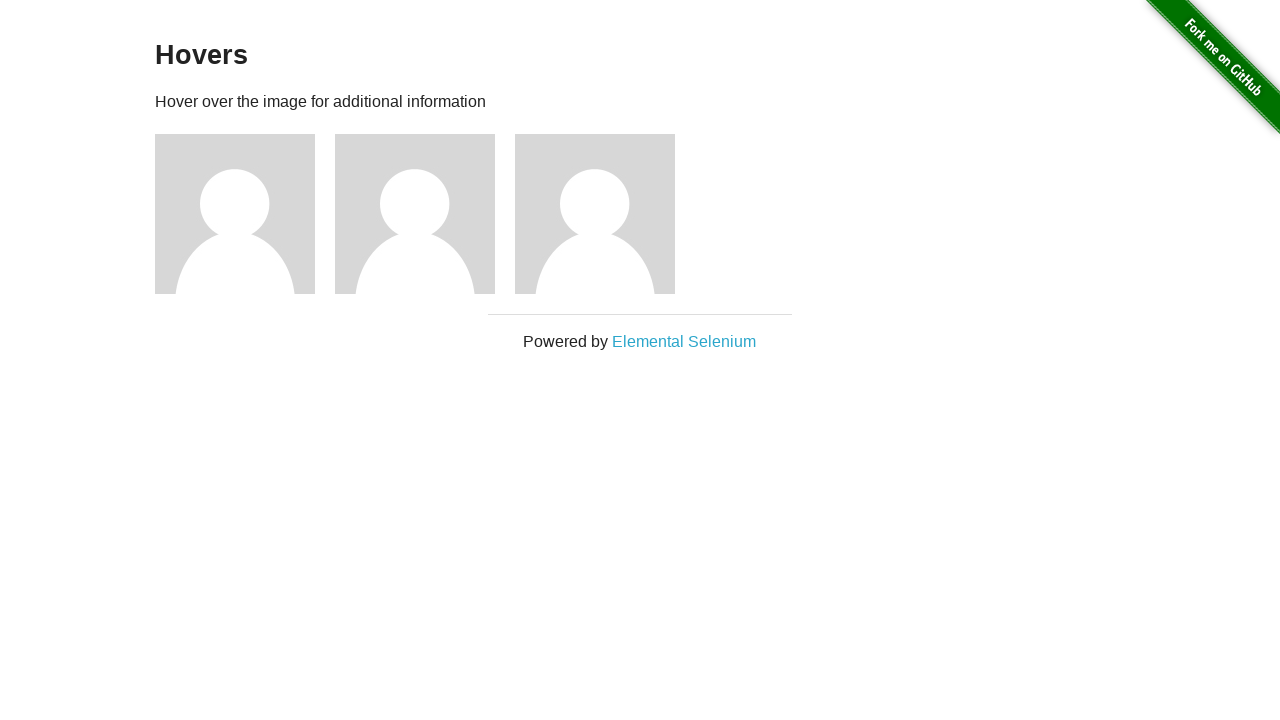

Hovered over the first image at (235, 214) on xpath=//div[@class='example']/div[1]/img
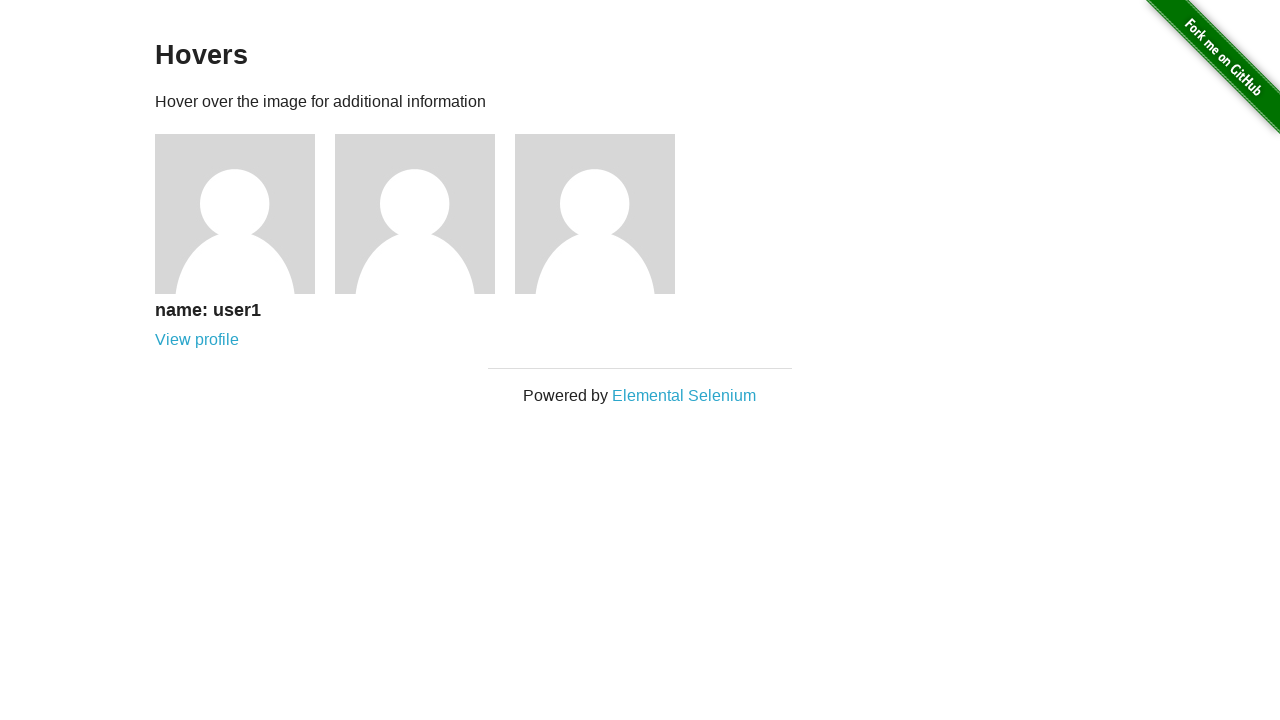

Hidden user information became visible after hover
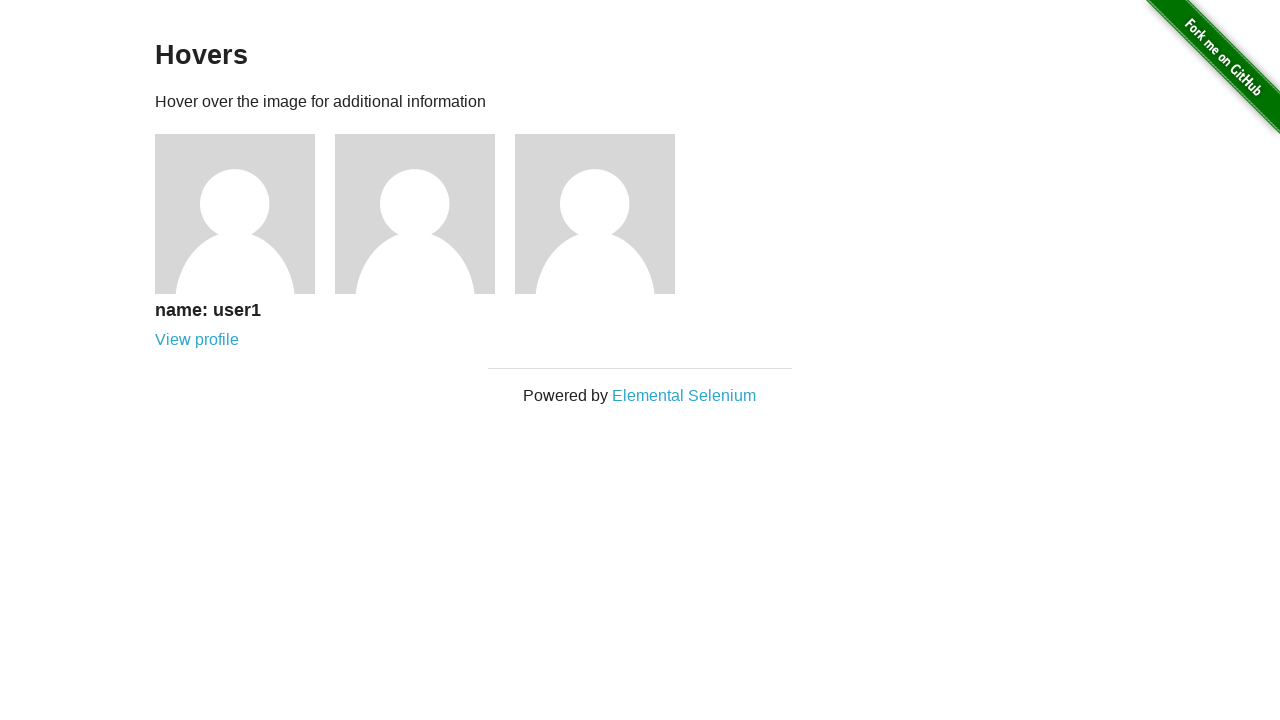

Verified that hidden text contains 'name: user1'
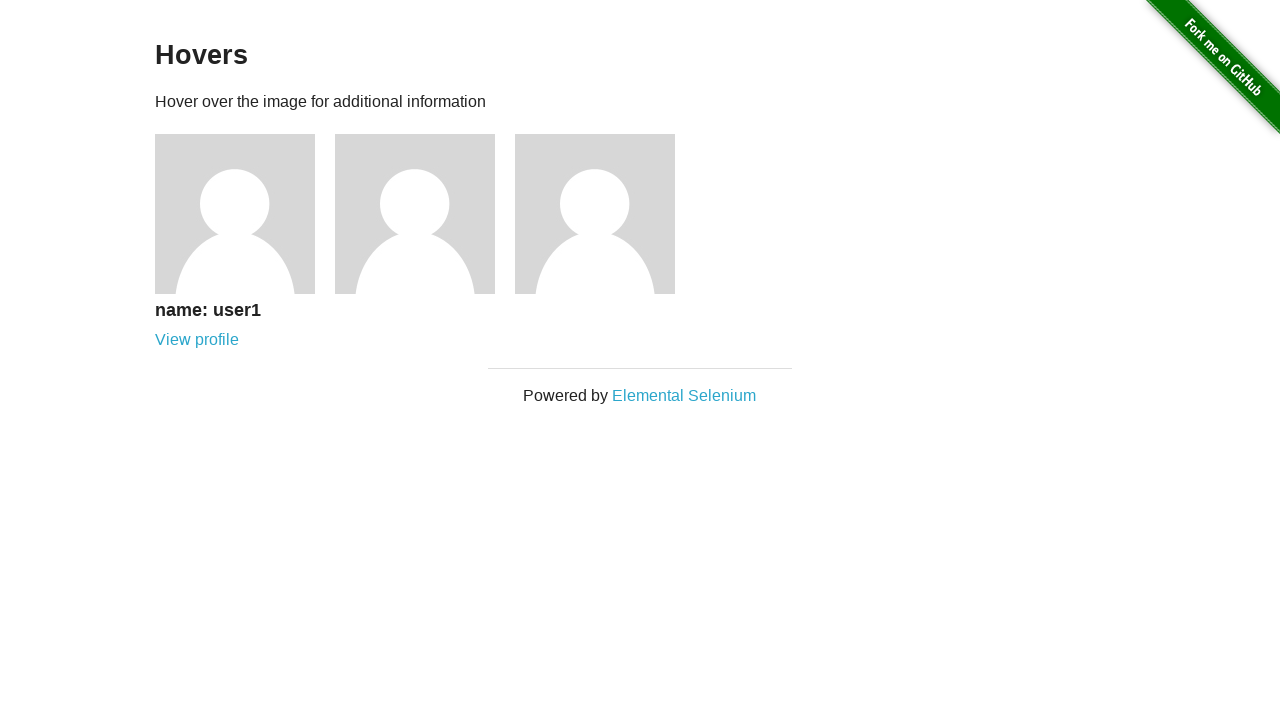

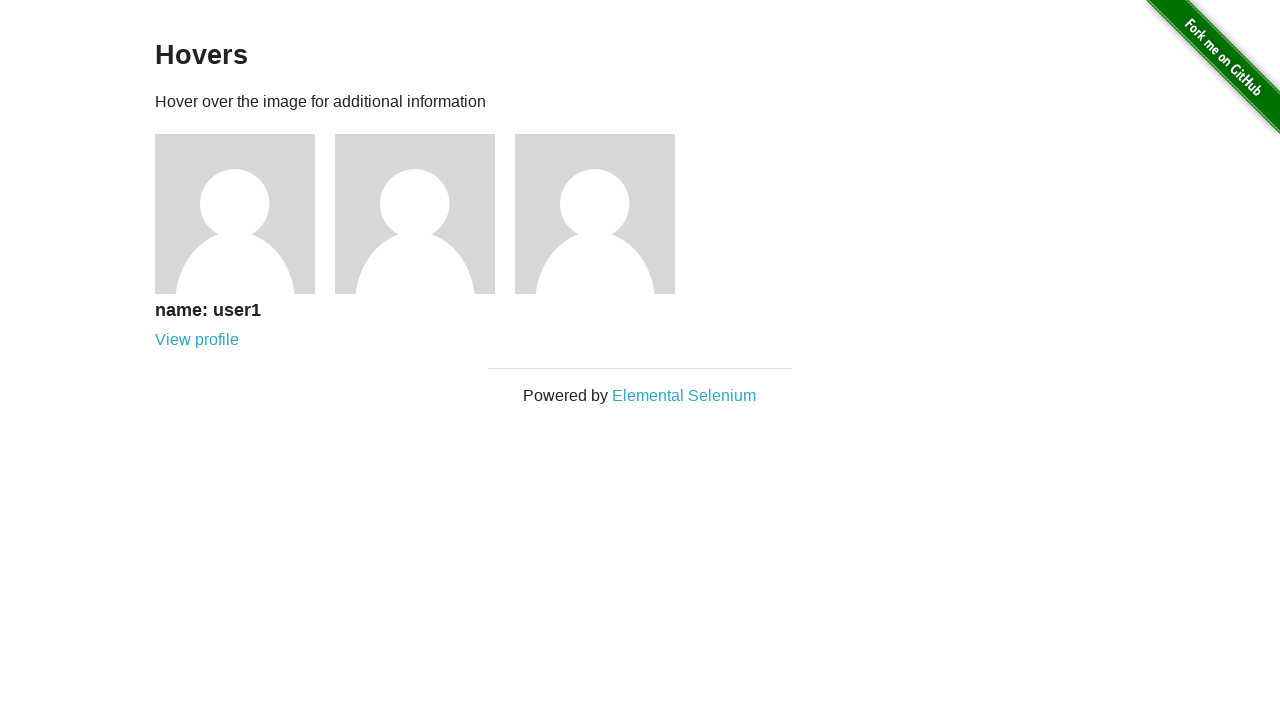